Tests SVG map interaction by navigating to an India map, finding all state elements, and clicking on the Tripura state.

Starting URL: https://www.amcharts.com/svg-maps/?map=india

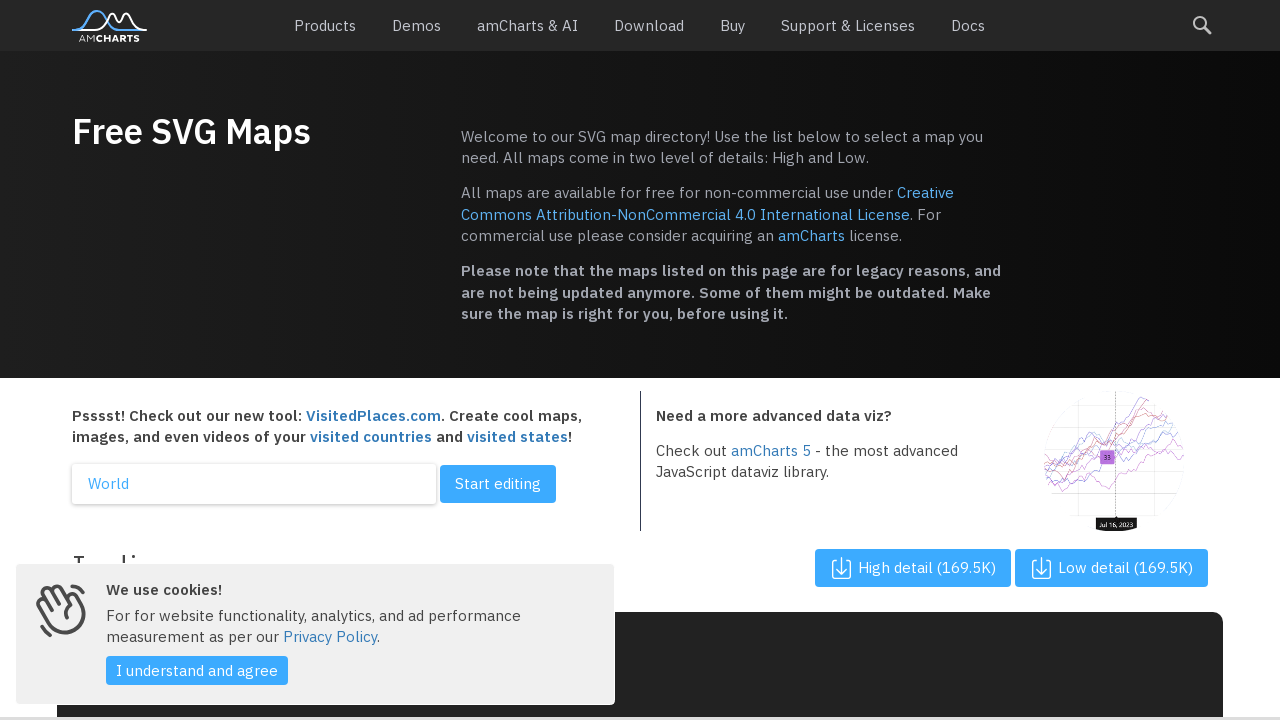

Waited for SVG map to load
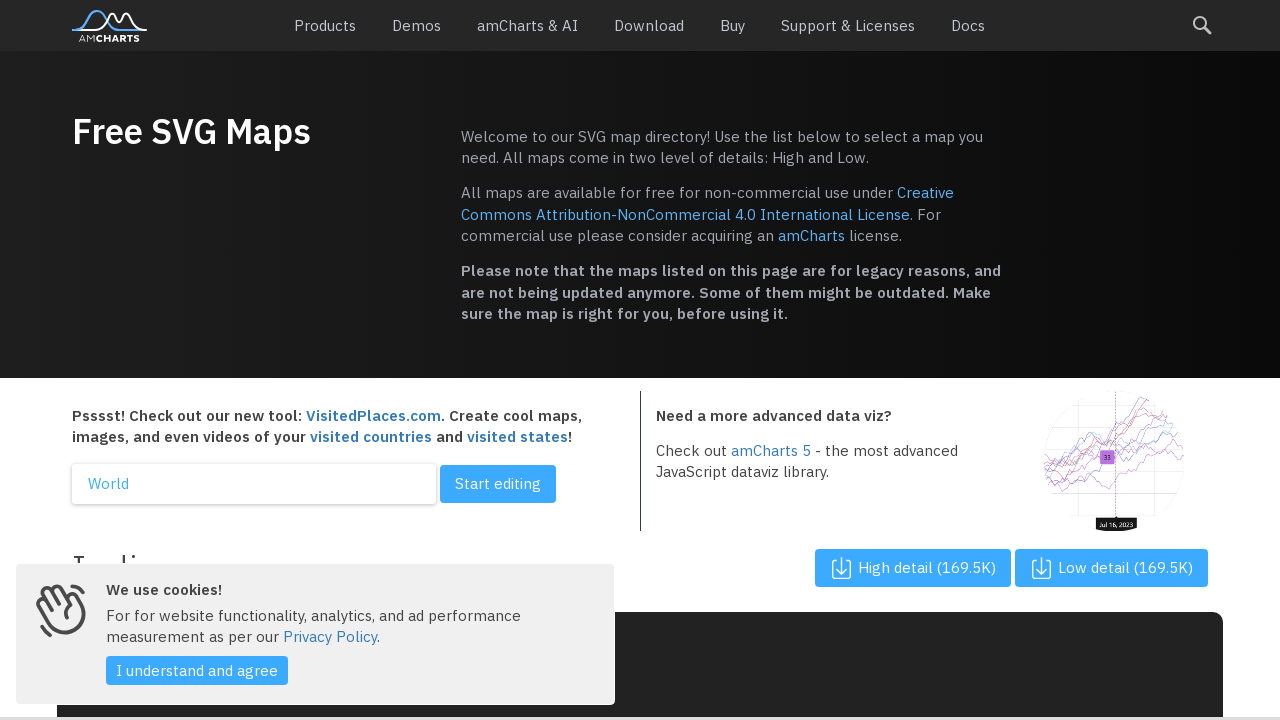

Found all state path elements in the SVG map
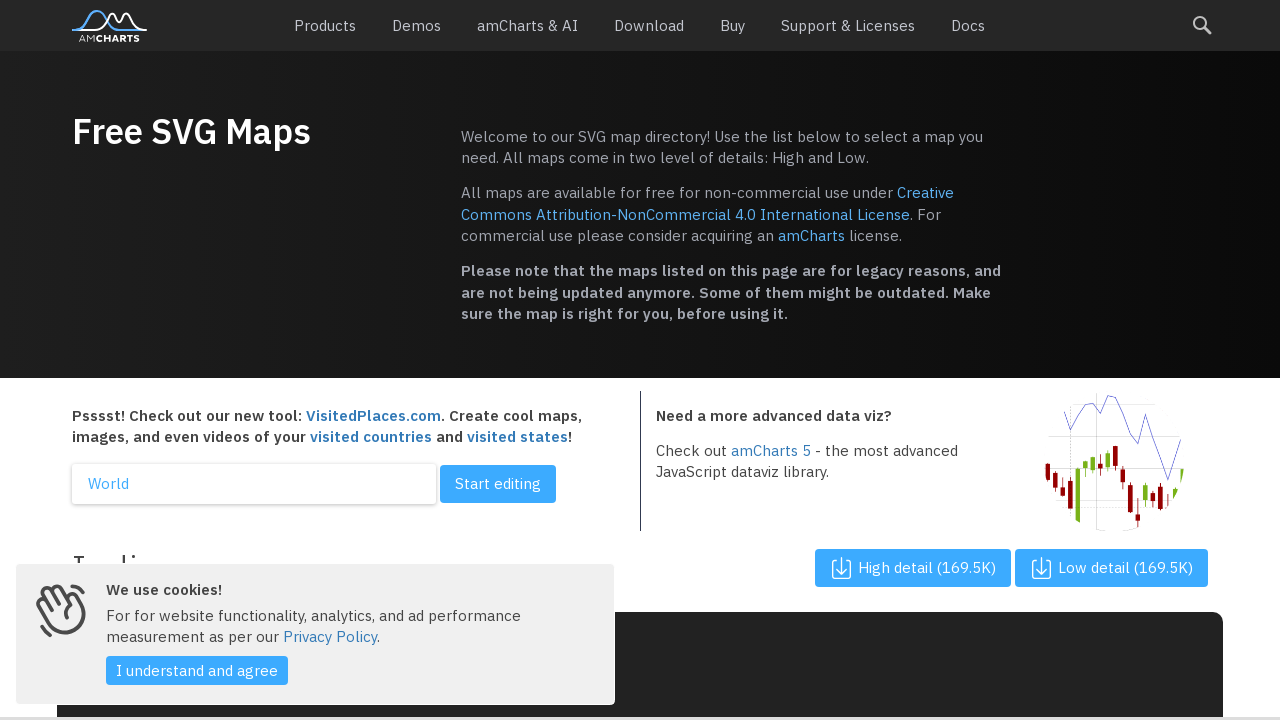

Retrieved aria-label attribute from state element
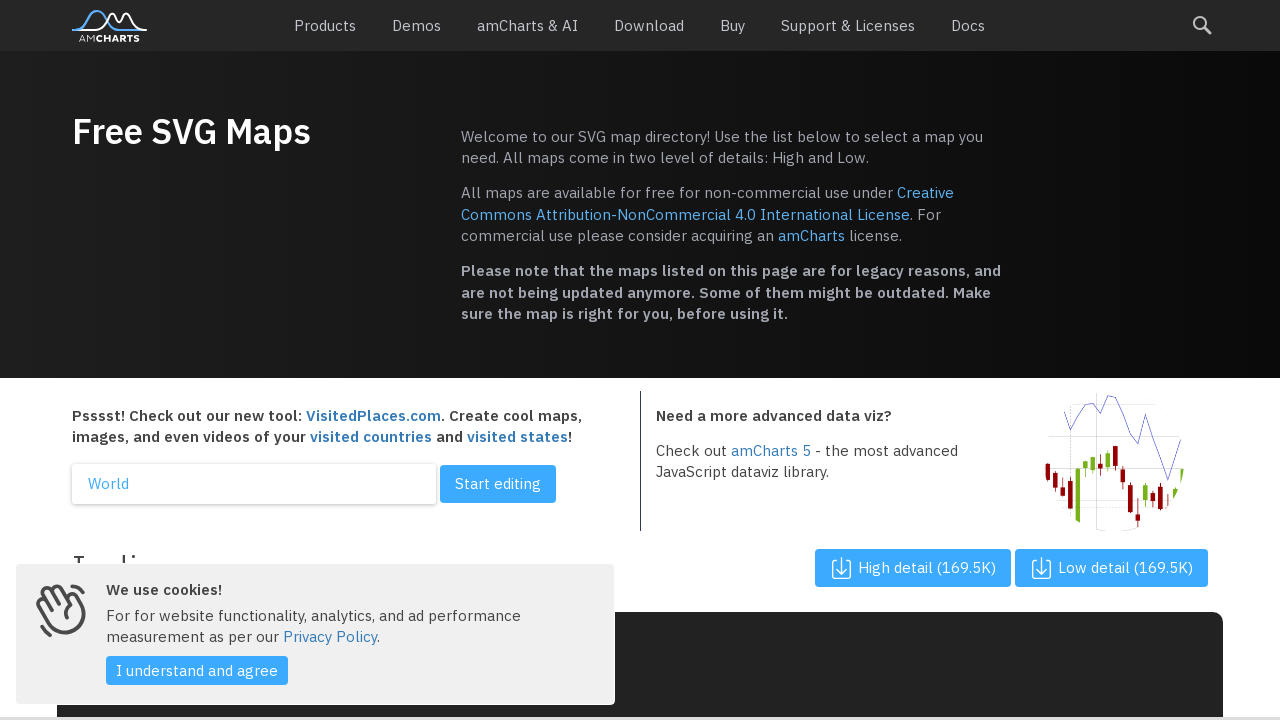

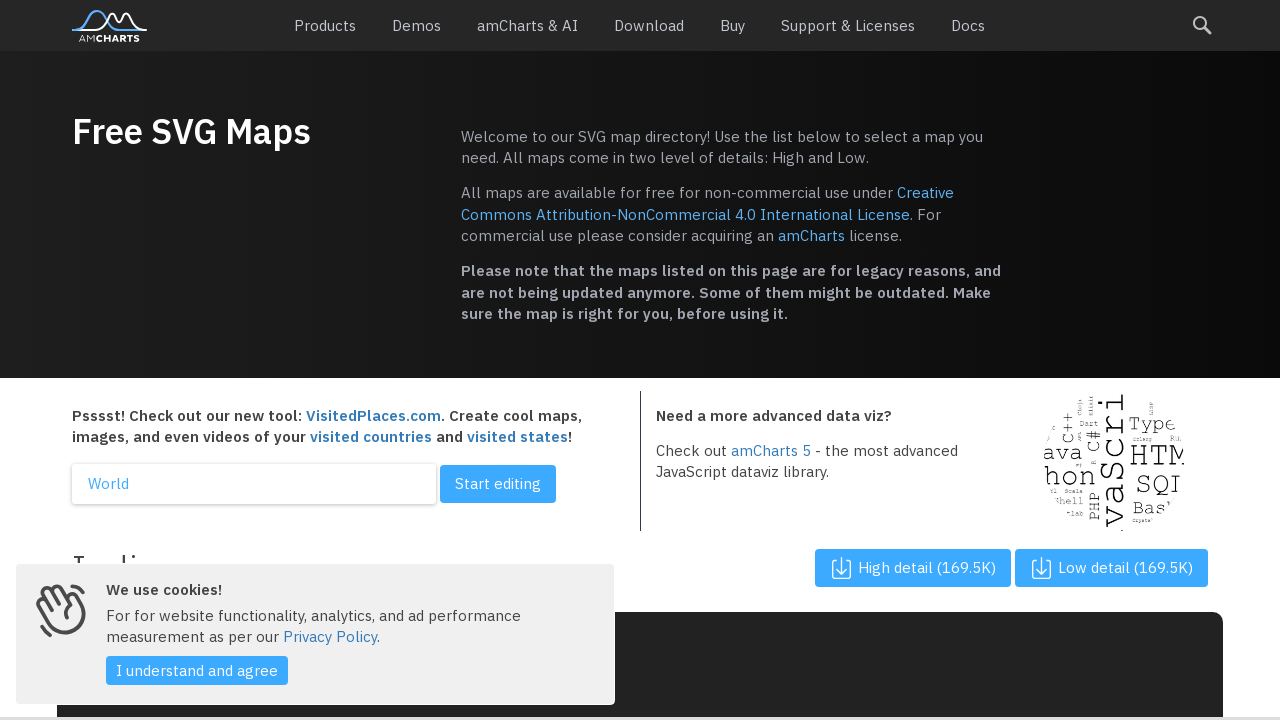